Tests drag and drop functionality on jQuery UI demo page by dragging an element from source to destination and verifying the drop was successful

Starting URL: https://jqueryui.com/droppable/

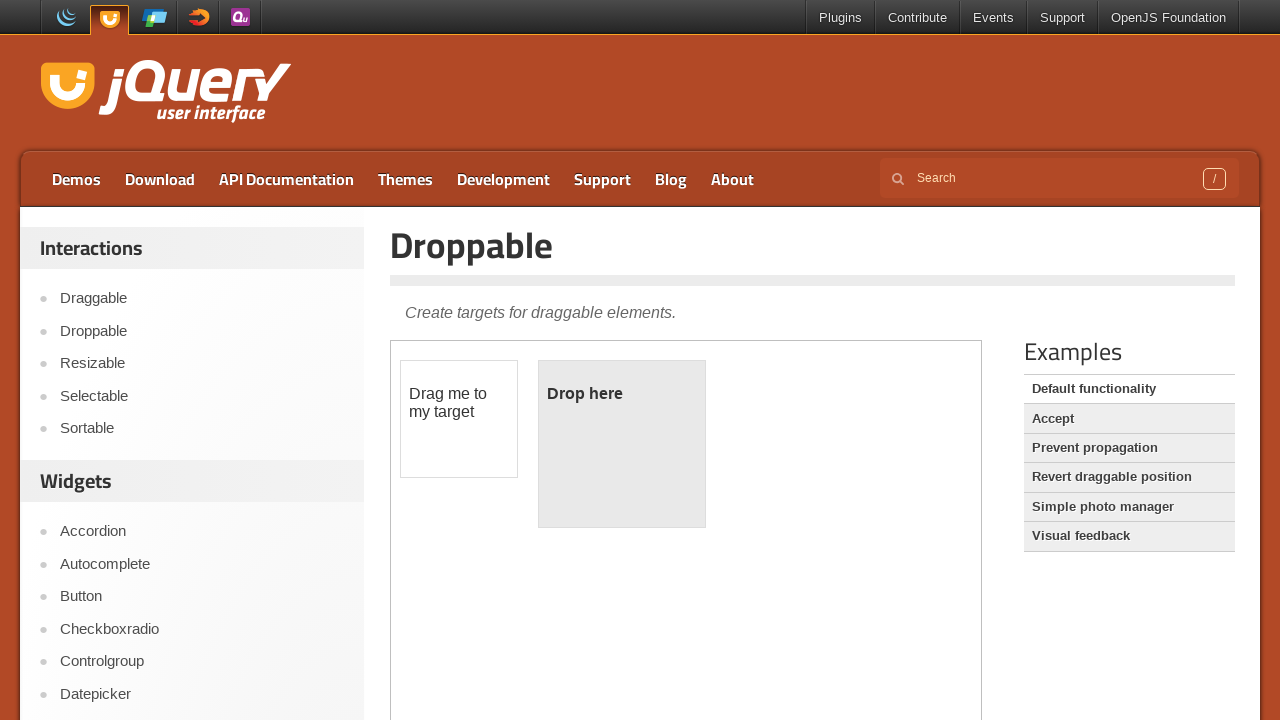

Located the demo iframe
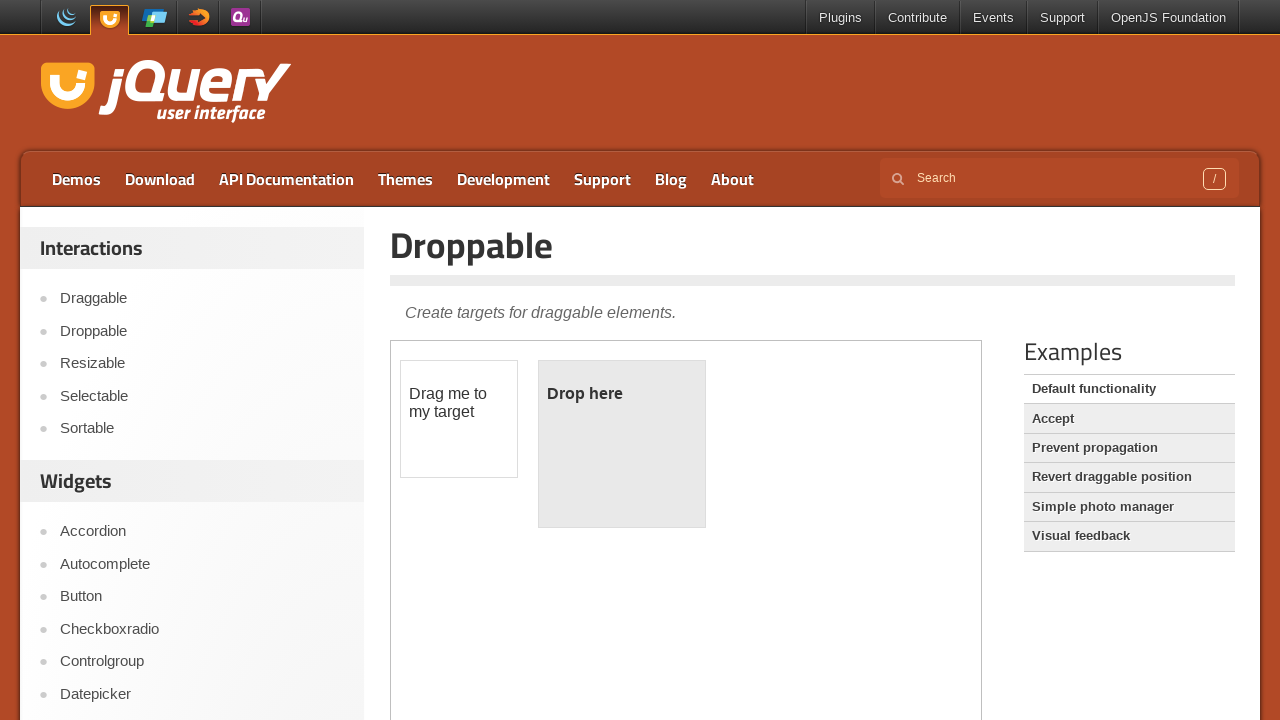

Located the draggable element
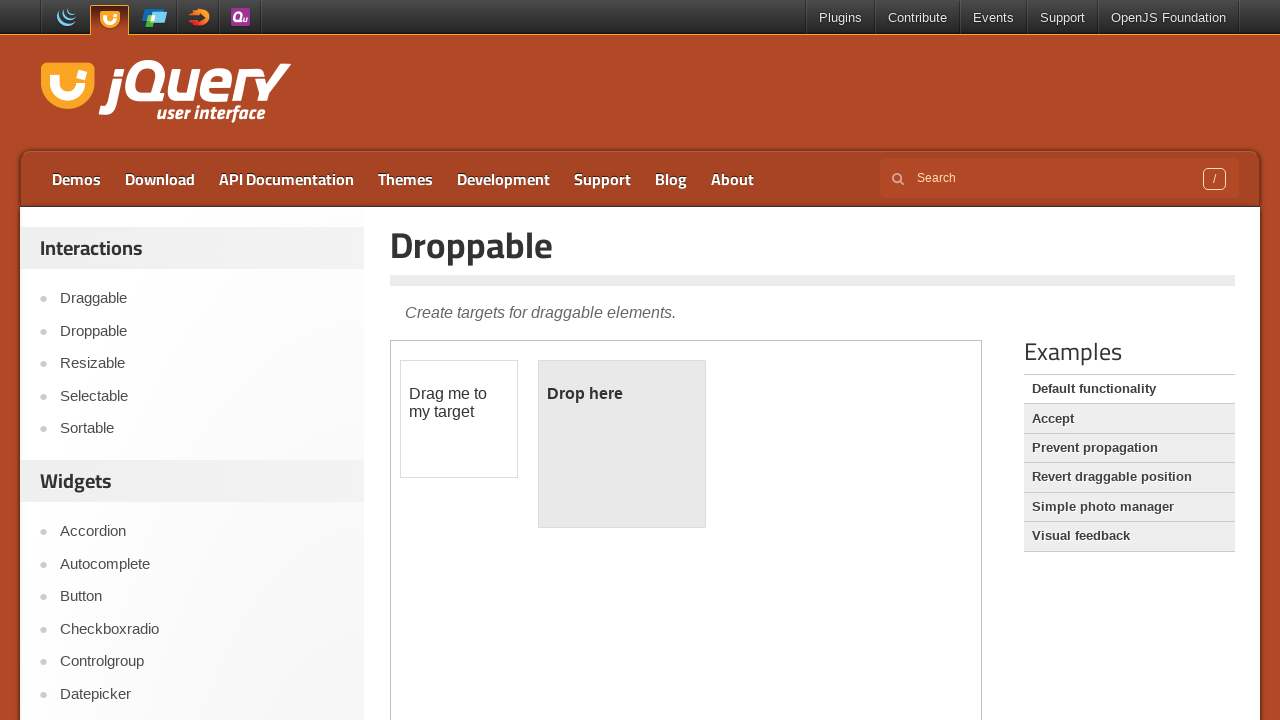

Located the droppable element
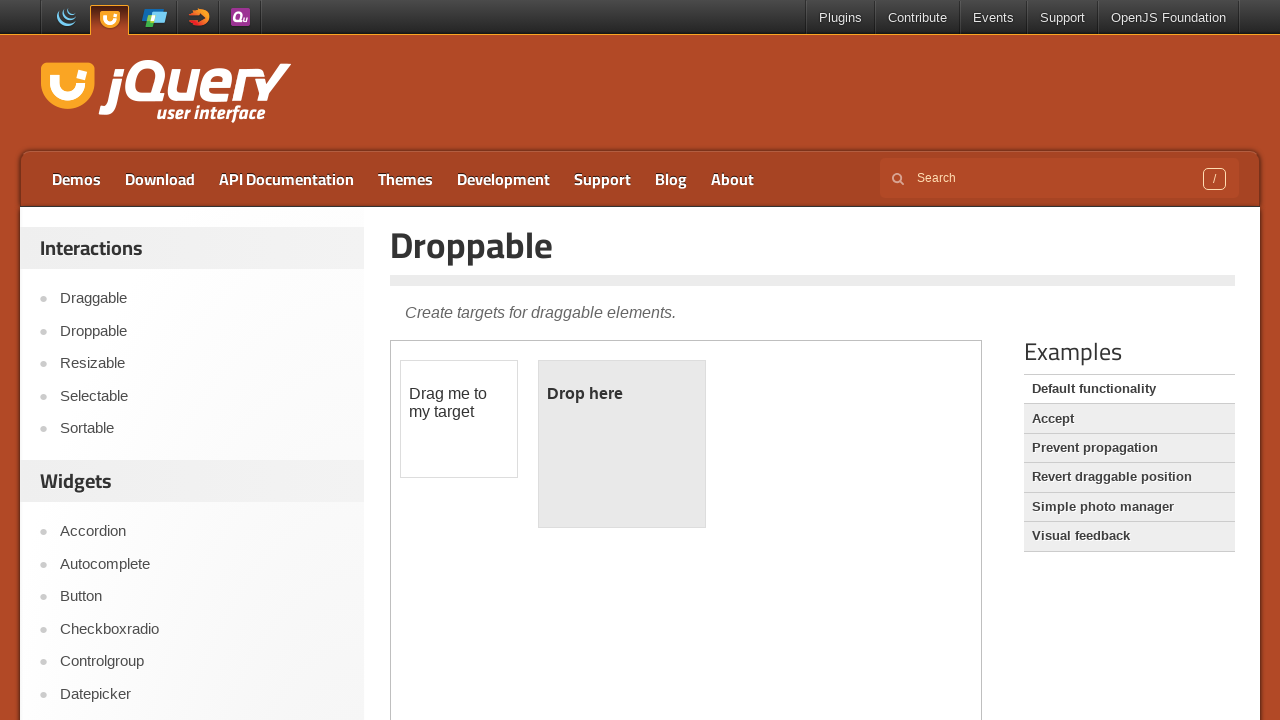

Dragged element from source to destination at (622, 444)
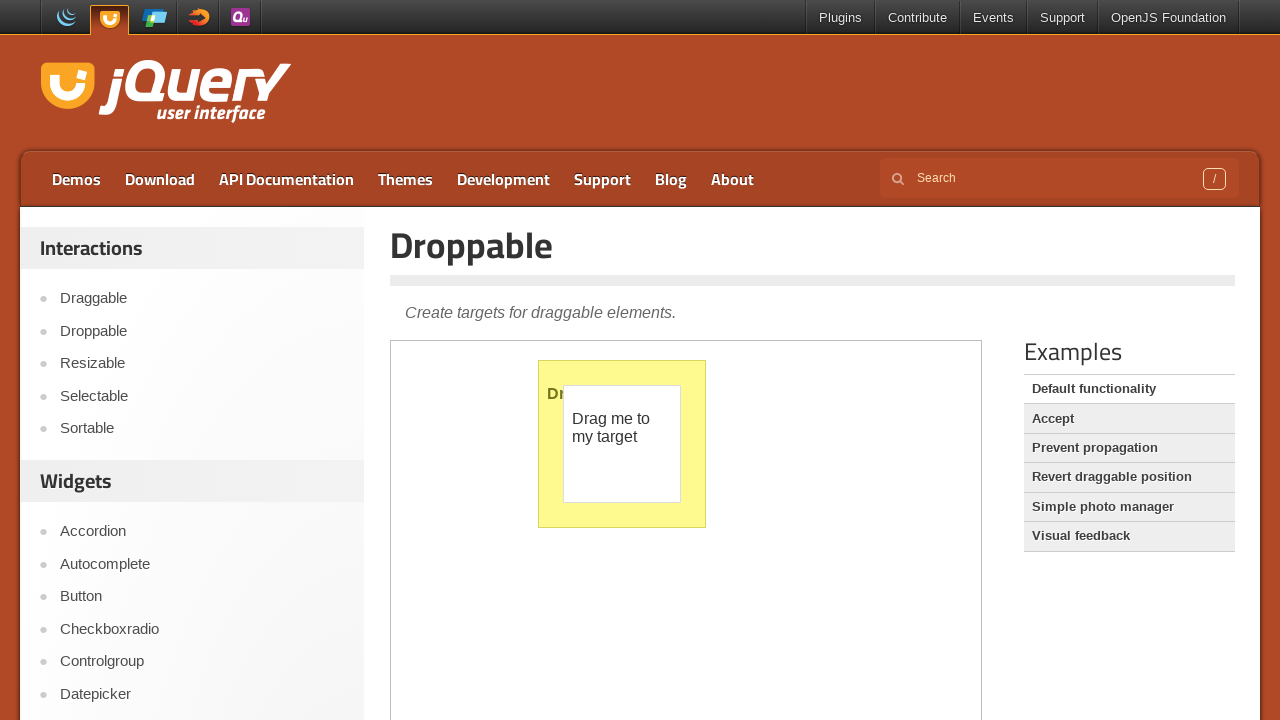

Verified drop was successful - droppable element displays 'Dropped!' text
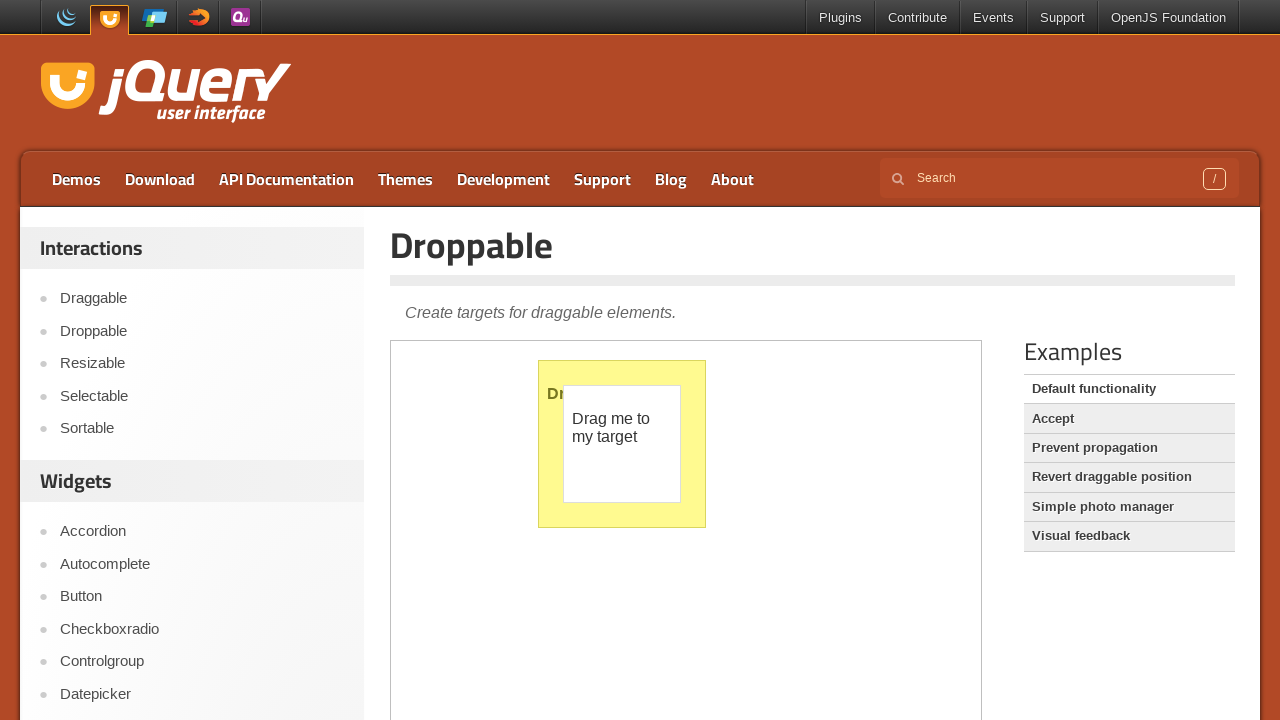

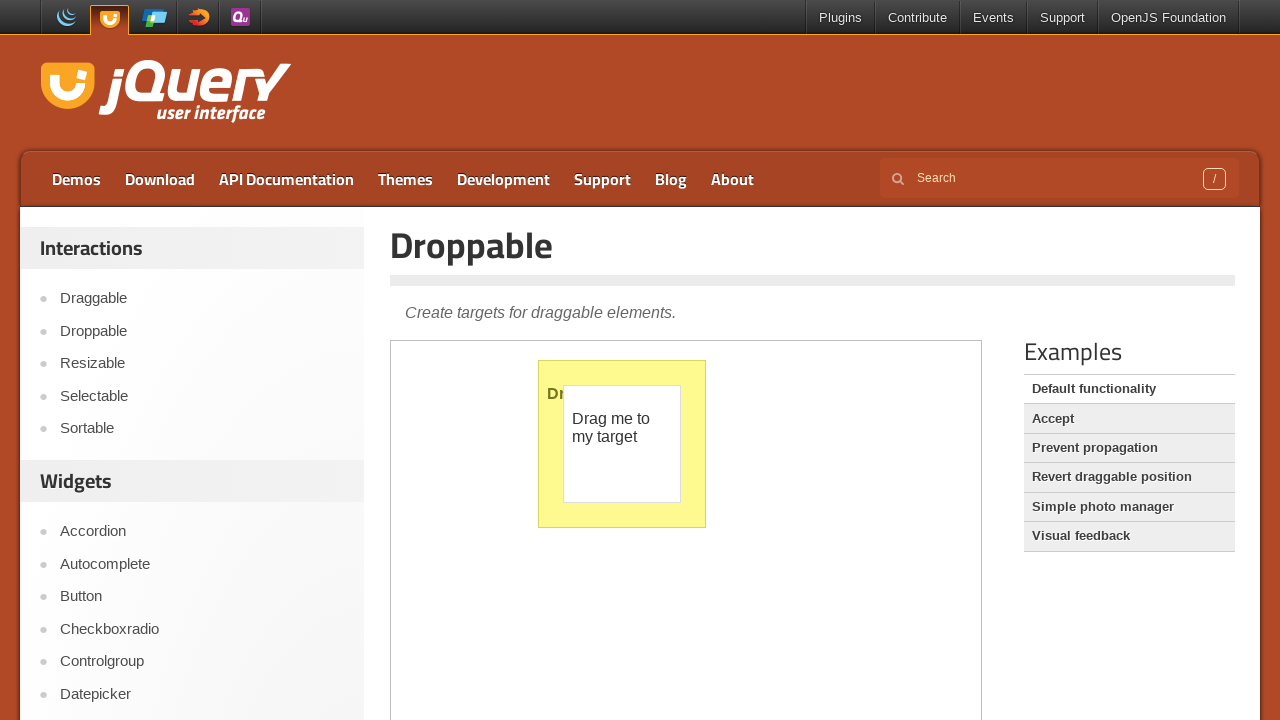